Generates a random temporary email address using YOPmail's email generator service

Starting URL: https://yopmail.com/fr/email-generator

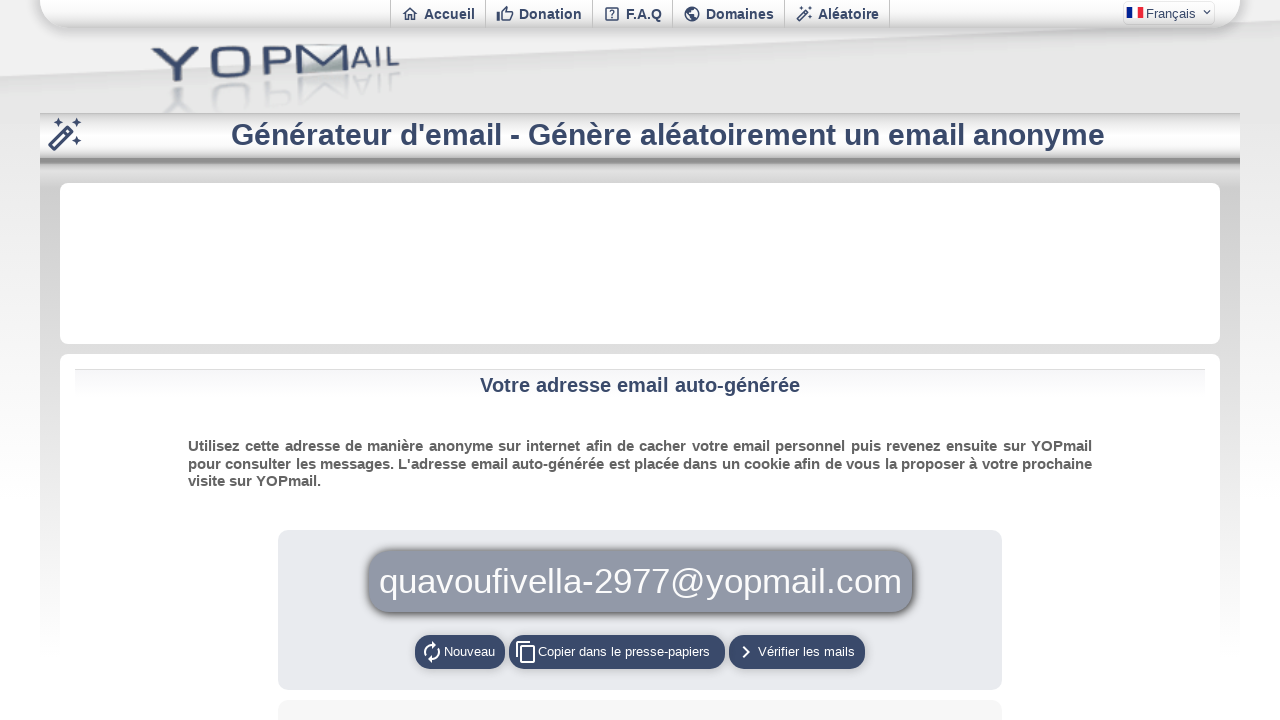

Executed newgen() function to generate random email
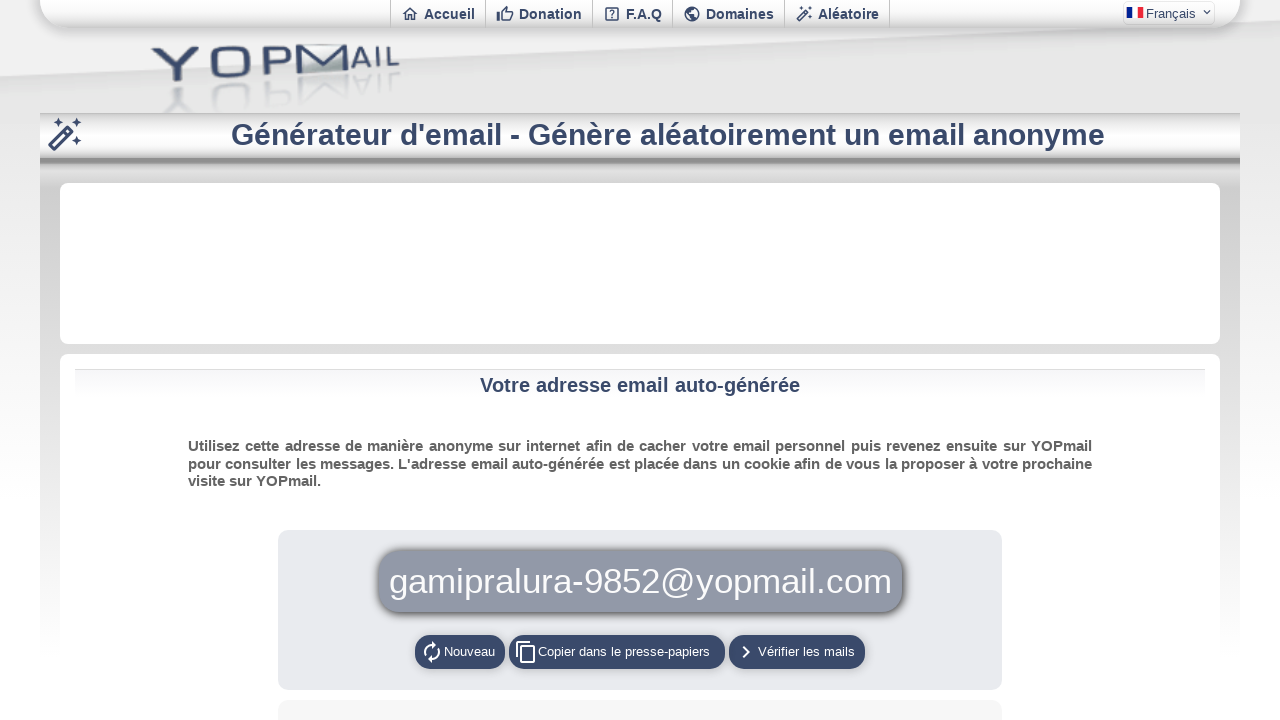

Email identifier element loaded
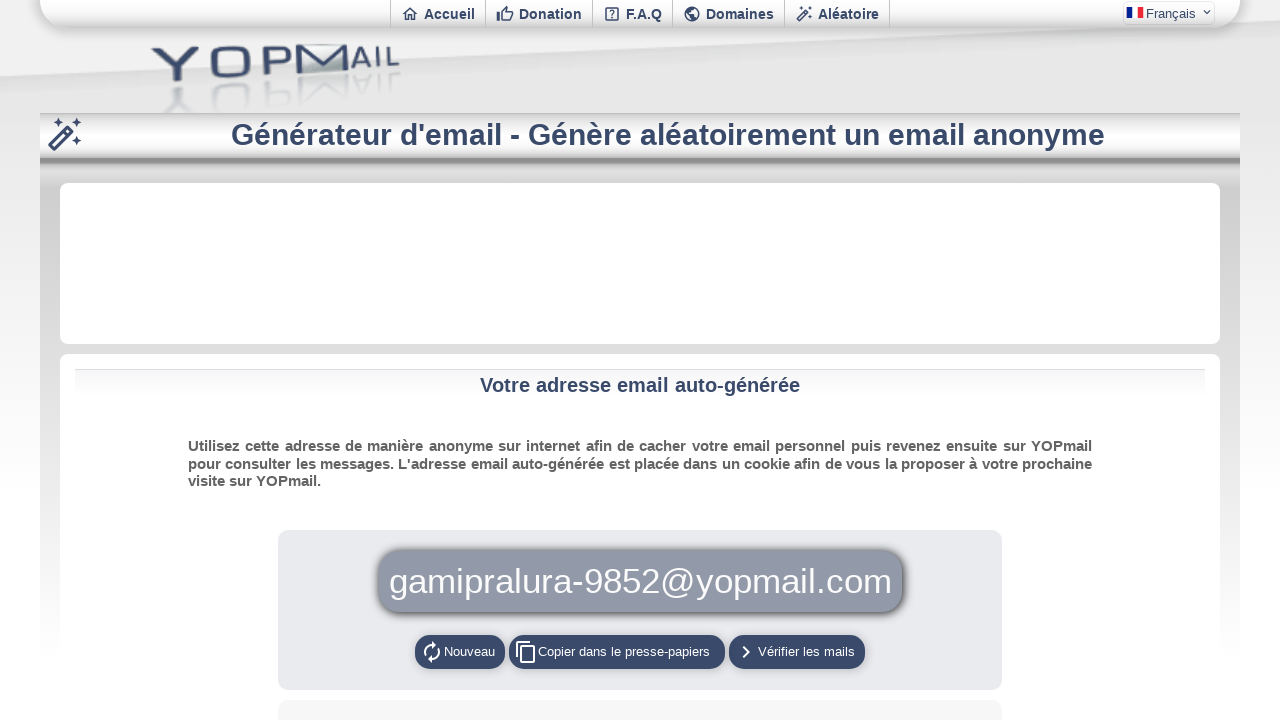

Located email identifier and domain elements
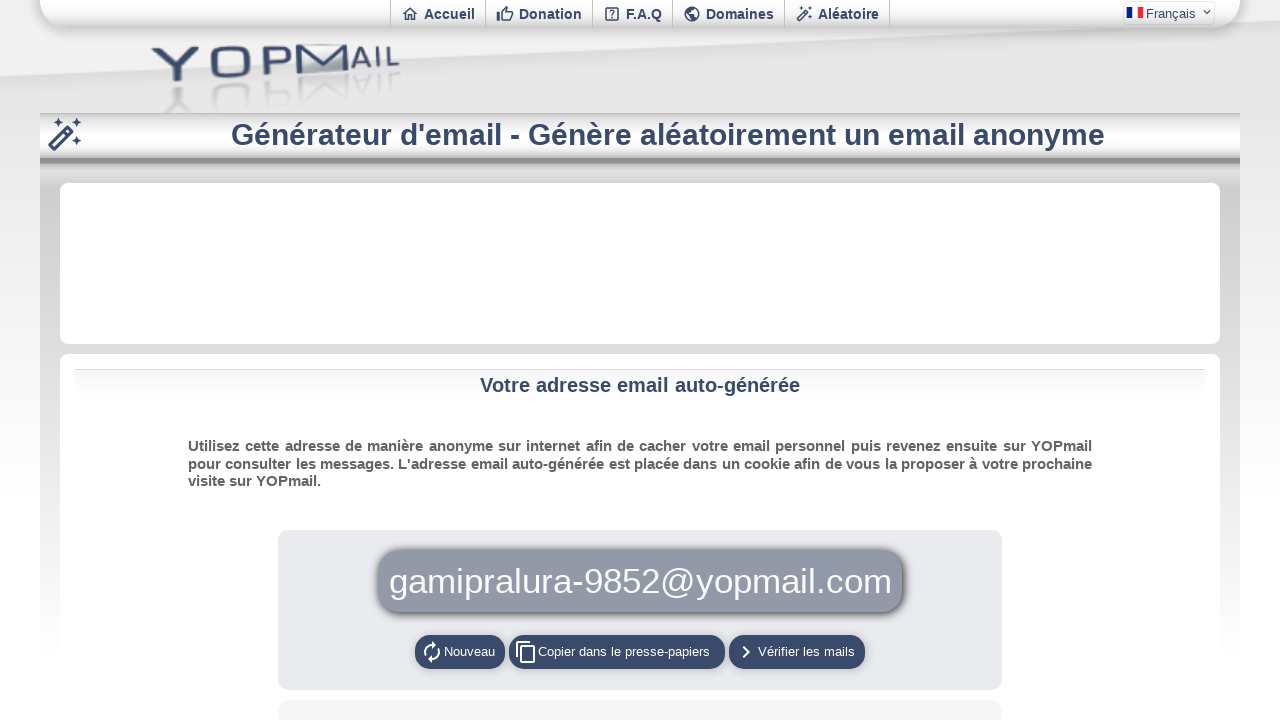

Extracted email identifier: login='gamipralura-9852';gamipralura-9852
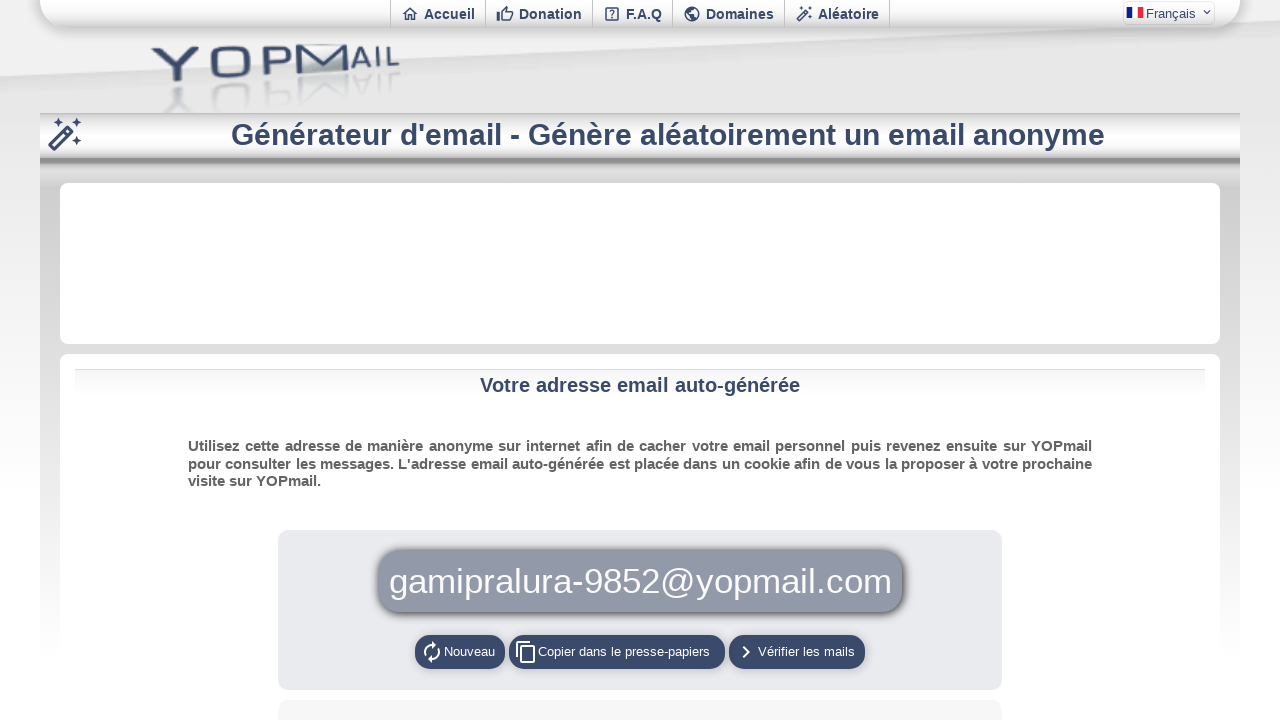

Extracted email domain: yopmail.com
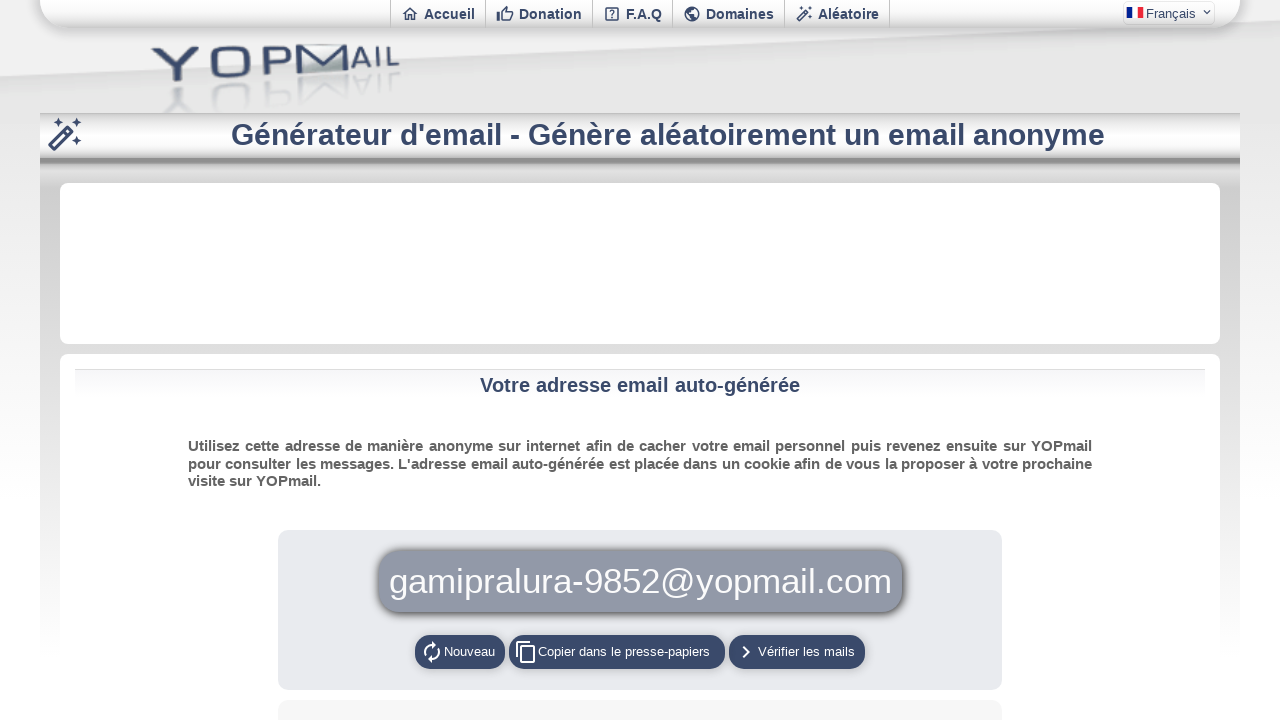

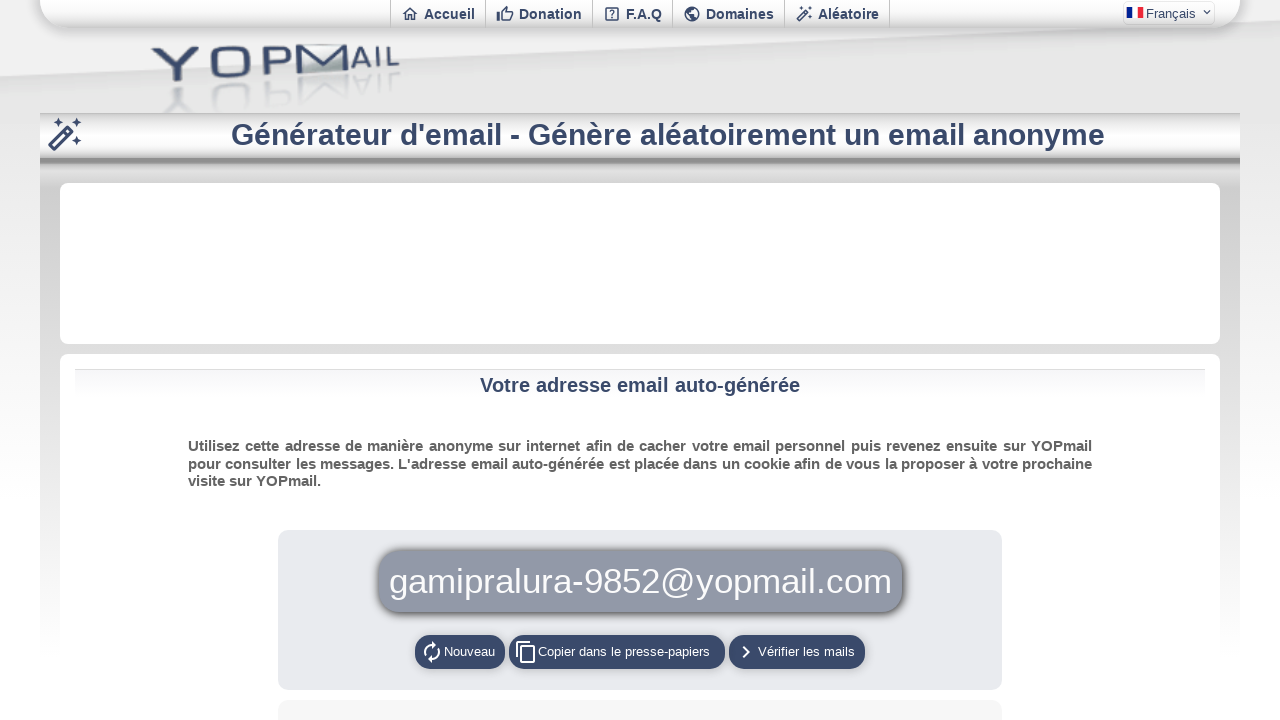